Tests handling of stale element reference by refreshing the page and re-finding an element before interacting with it

Starting URL: https://www.tutorialspoint.com/selenium/practice/selenium_automation_practice.php

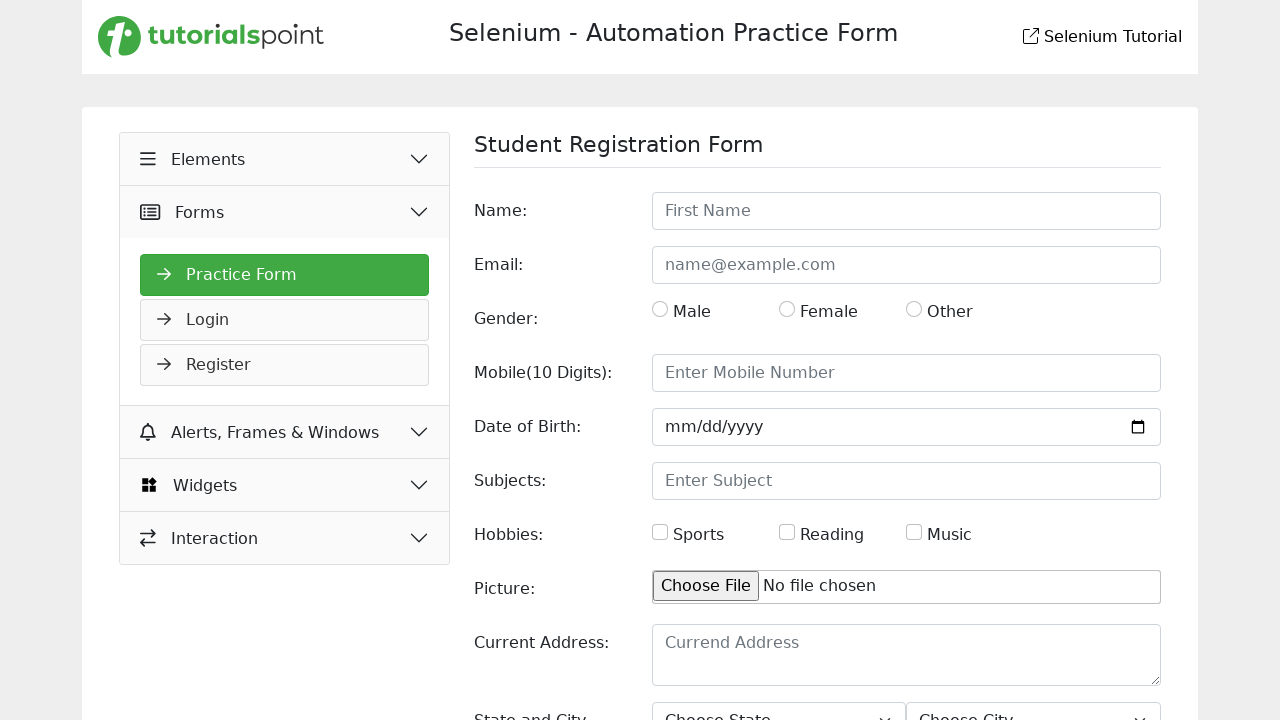

Located name input field element
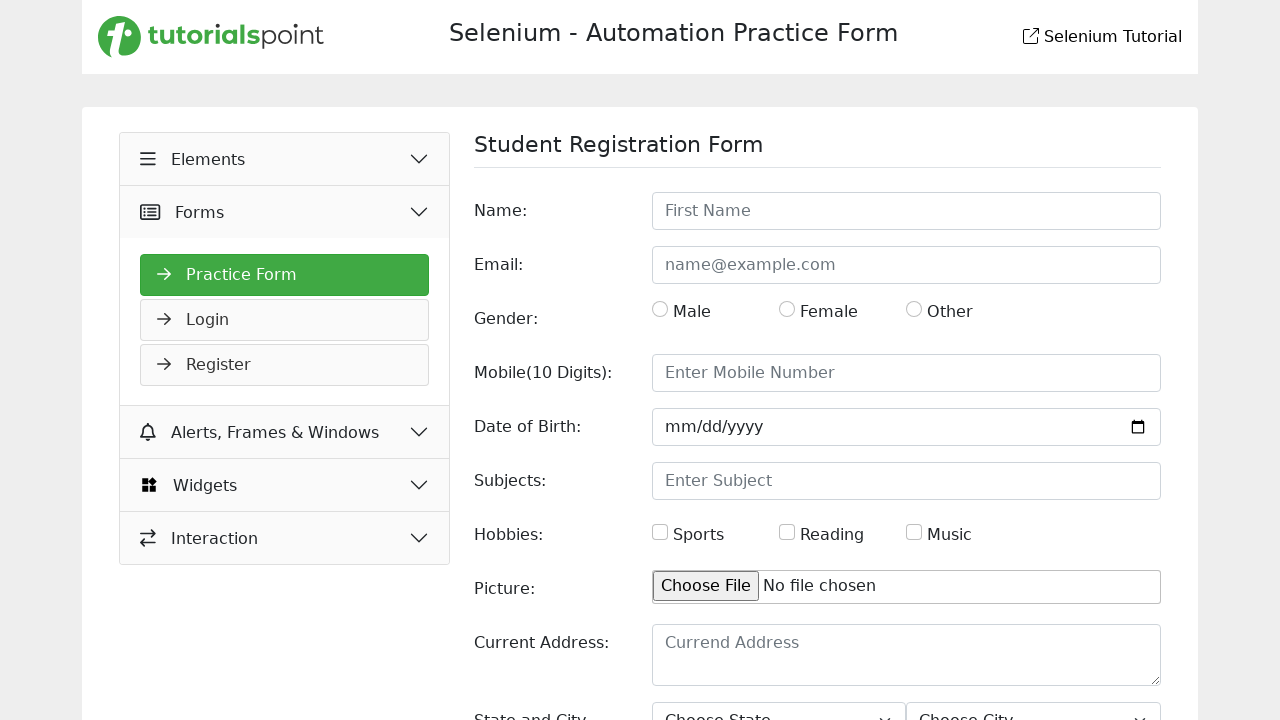

Refreshed the page to simulate stale element reference
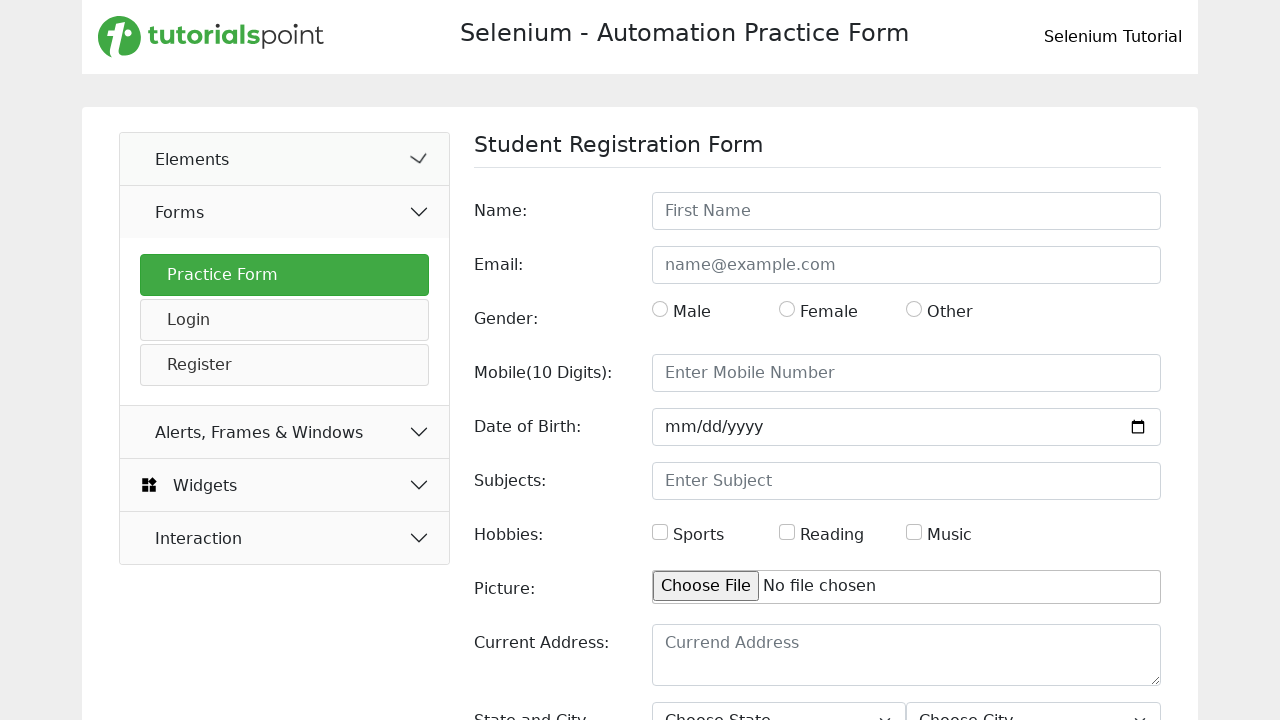

Re-found and clicked the name input field after page refresh at (906, 211) on #name
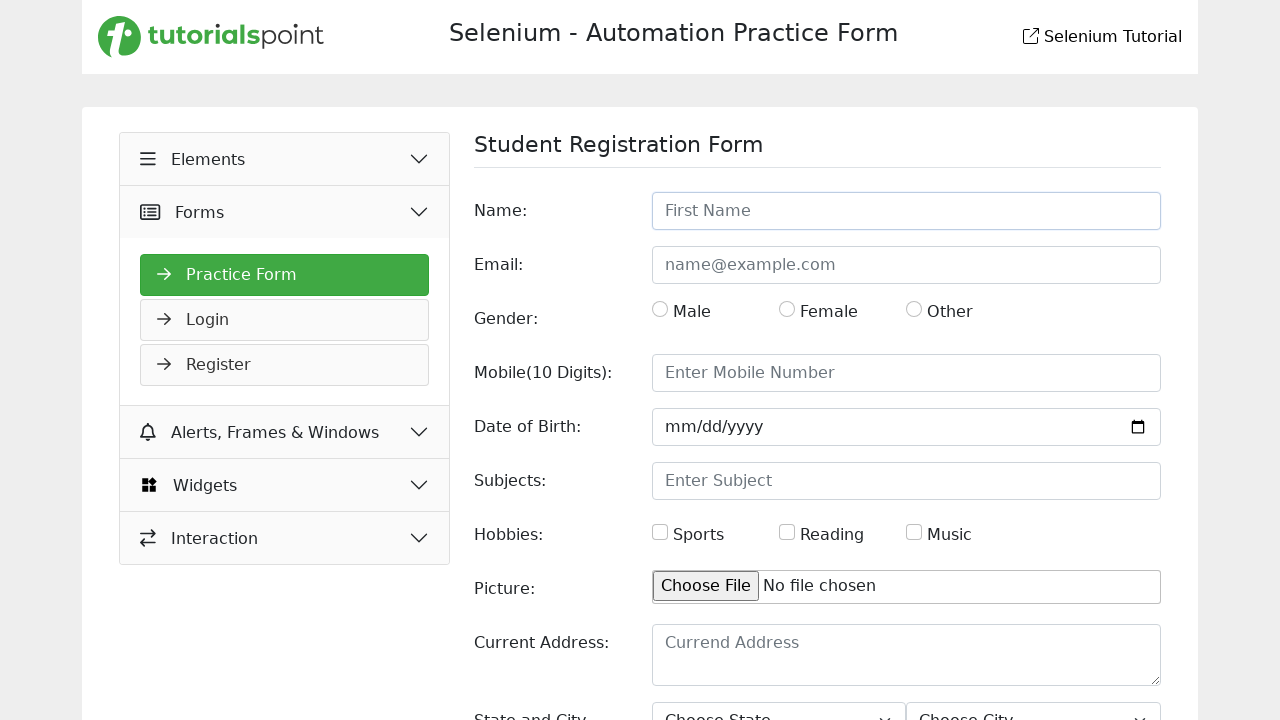

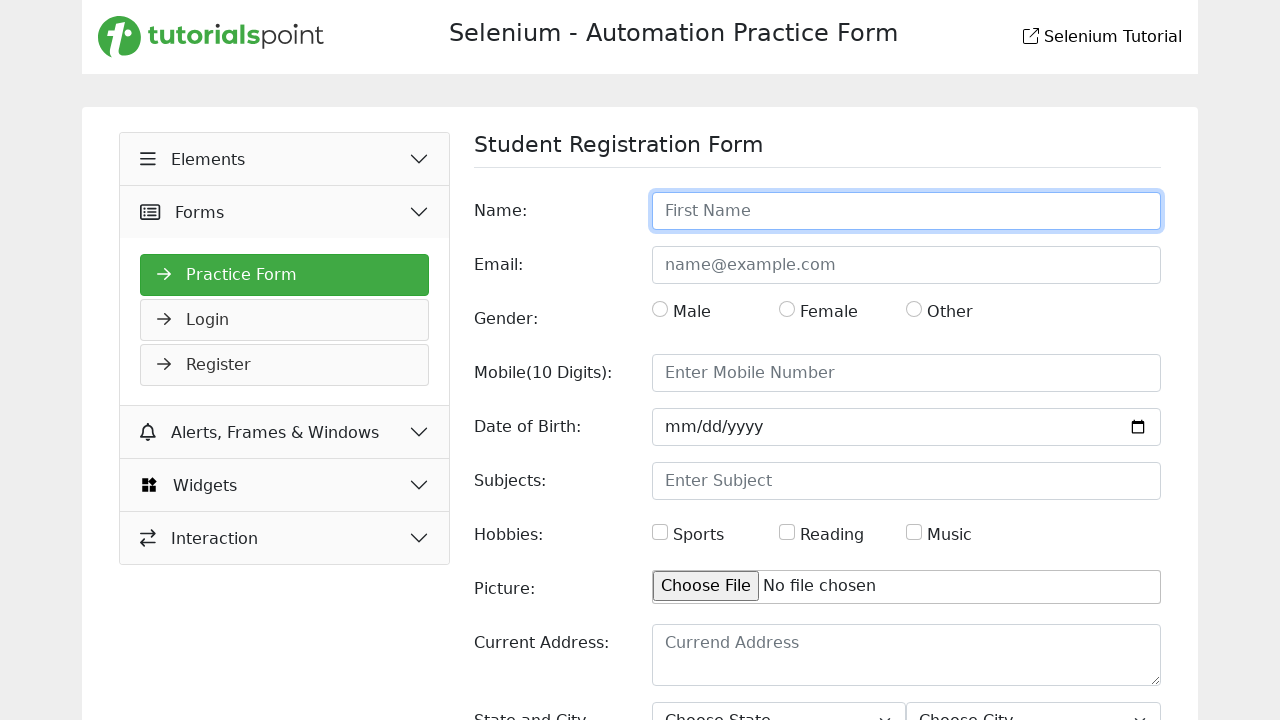